Tests the train search functionality on erail.in by entering source station (Chennai/MS) and destination station (Madurai/MDU), unchecking the date filter, and verifying that train results are displayed.

Starting URL: https://erail.in/

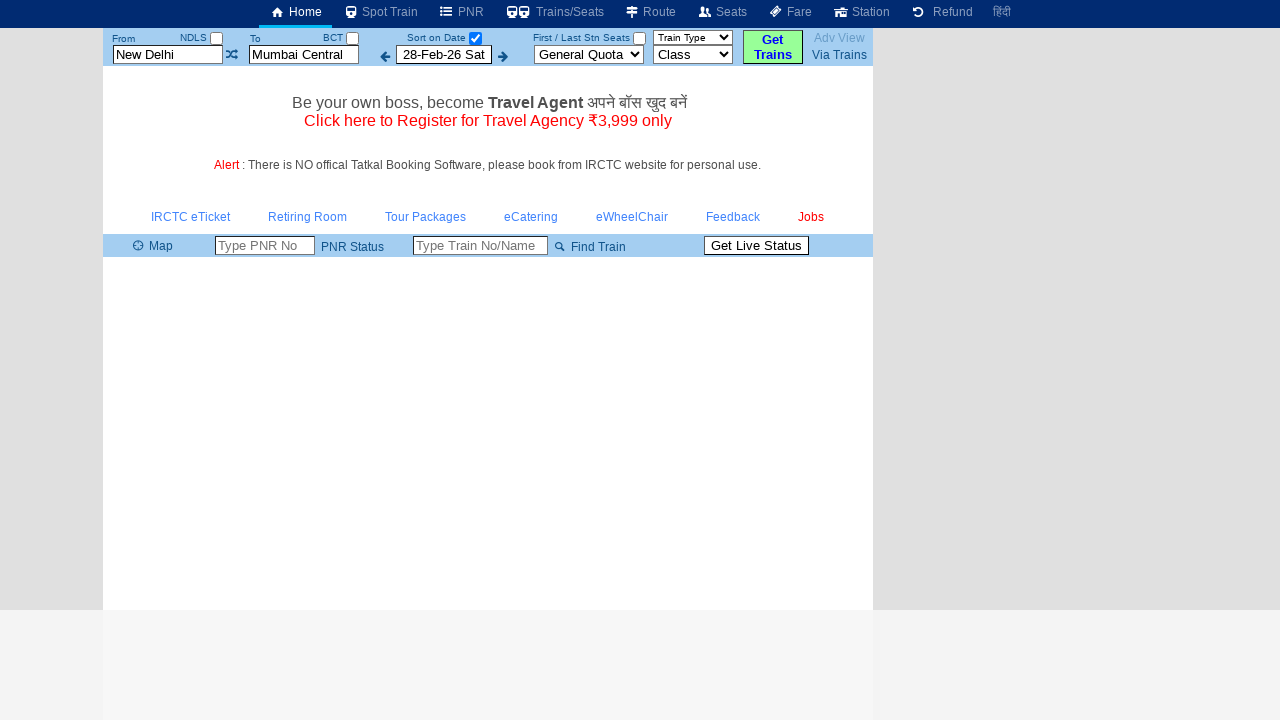

Cleared source station field on #txtStationFrom
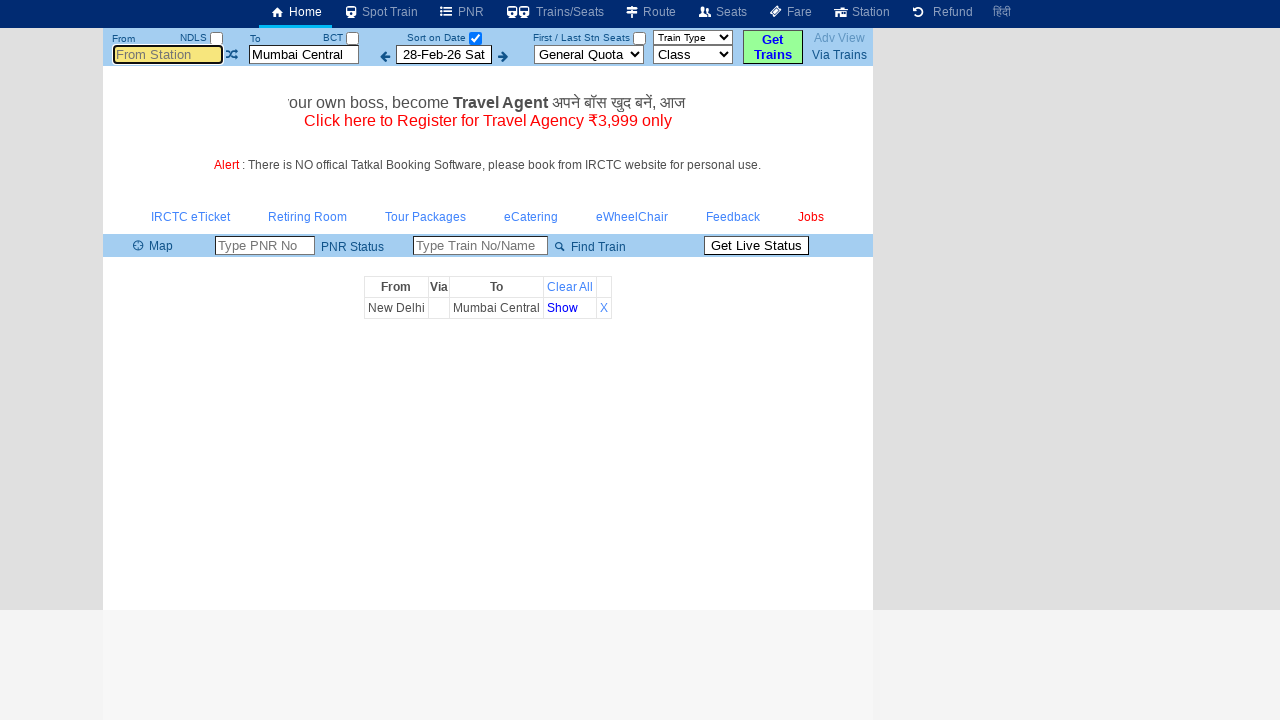

Entered 'ms' (Chennai) in source station field on #txtStationFrom
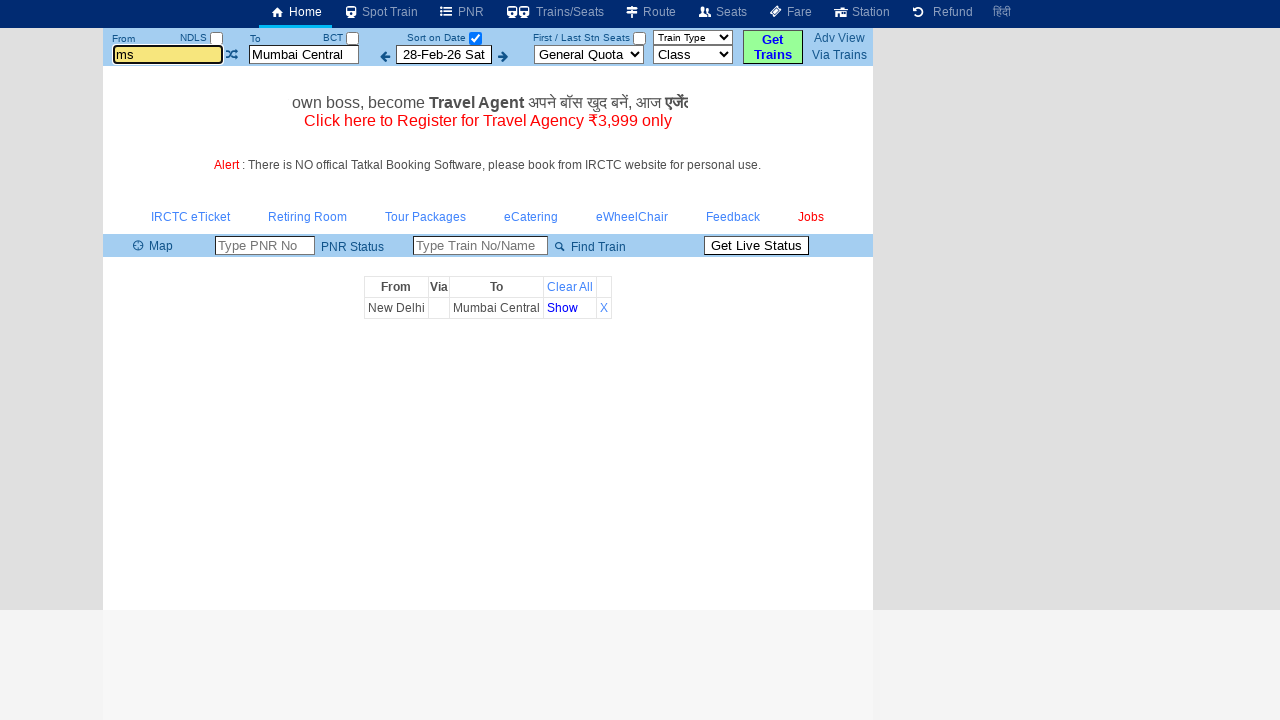

Pressed Enter to confirm source station
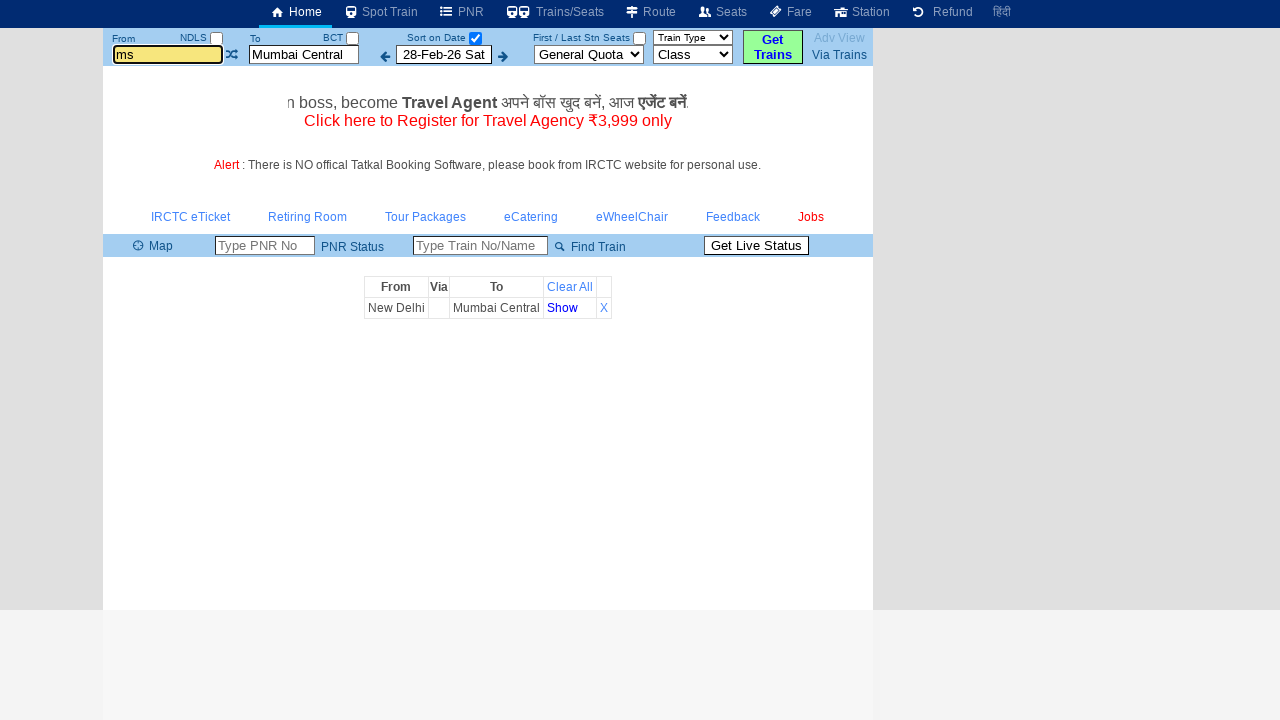

Cleared destination station field on #txtStationTo
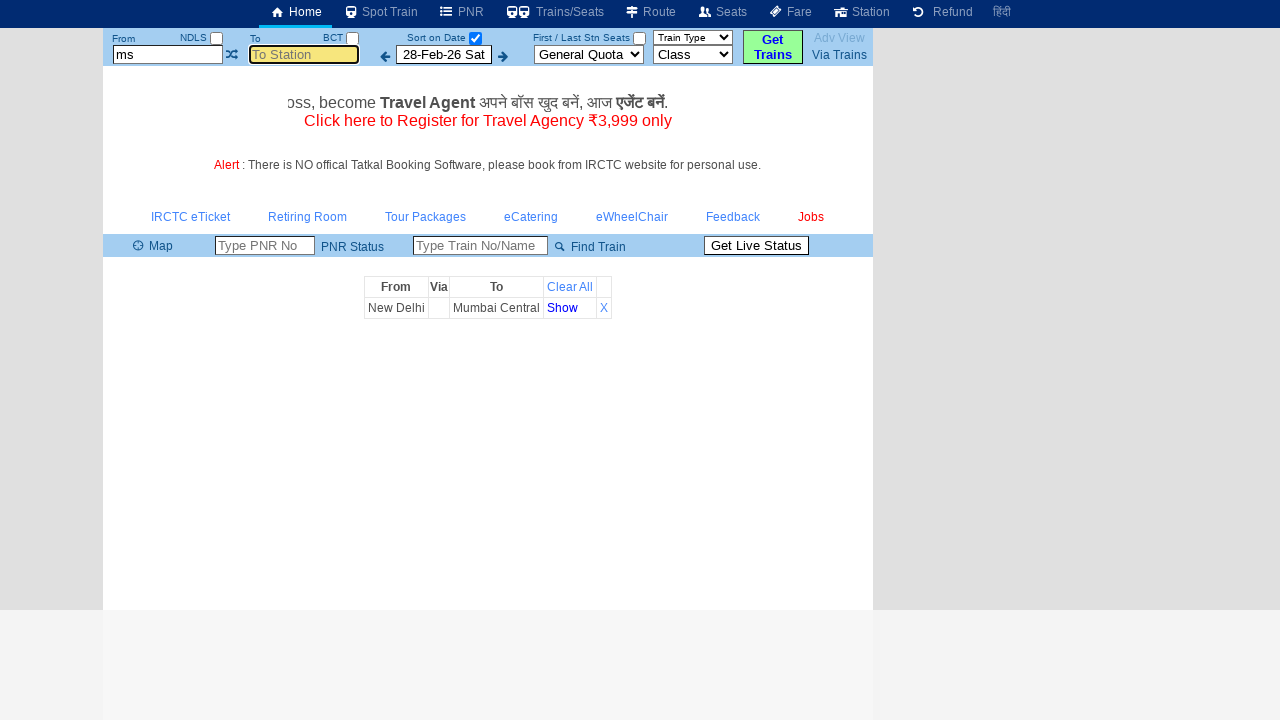

Entered 'mdu' (Madurai) in destination station field on #txtStationTo
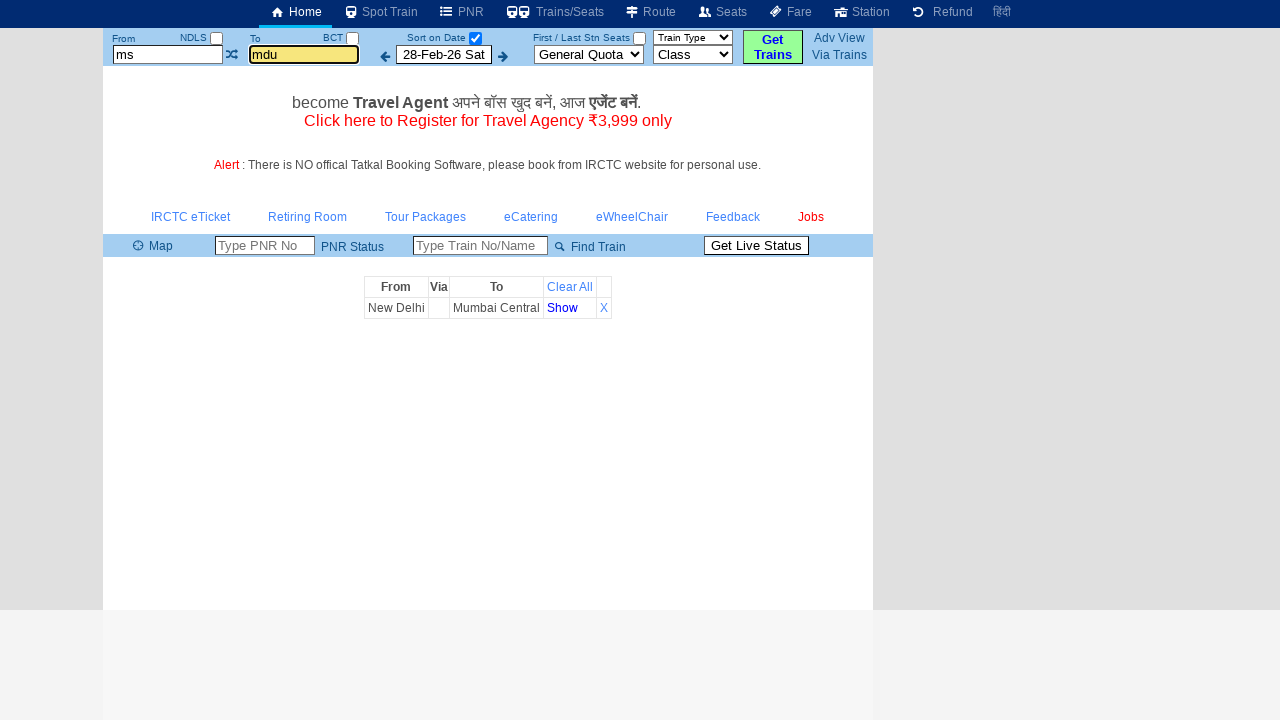

Pressed Enter to confirm destination station
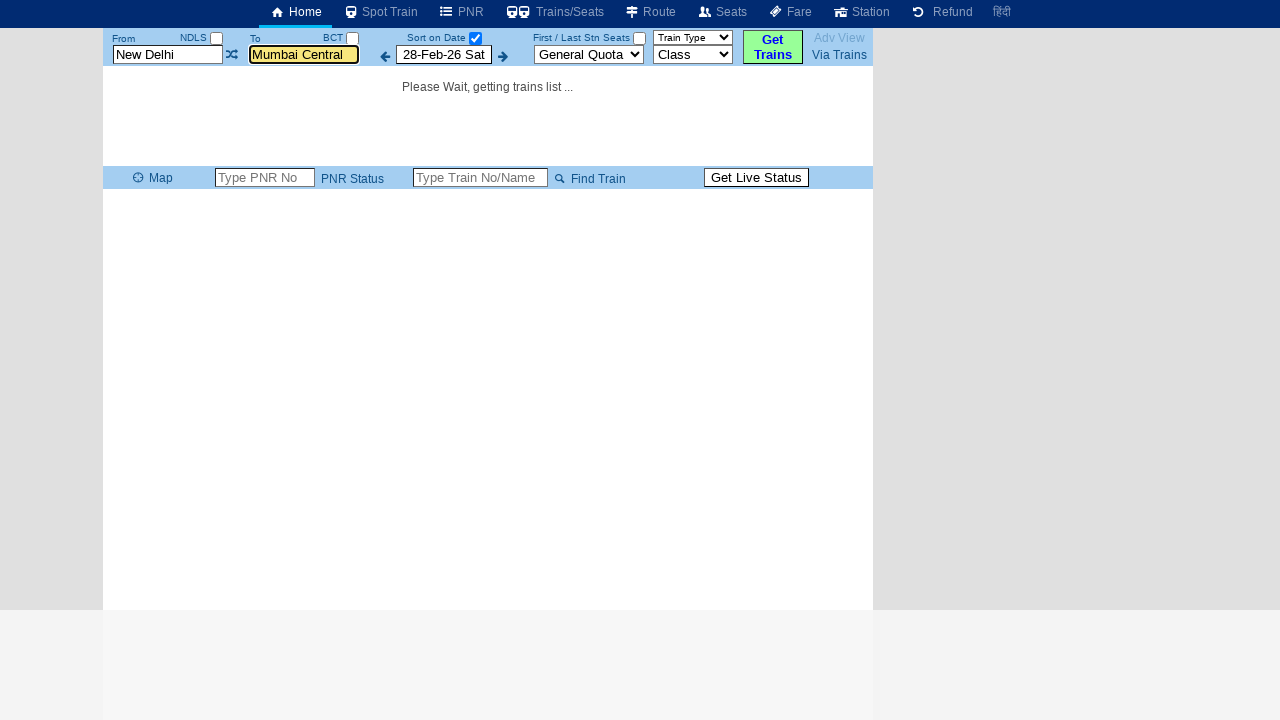

Unchecked the 'Sort By Date' filter checkbox at (475, 38) on #chkSelectDateOnly
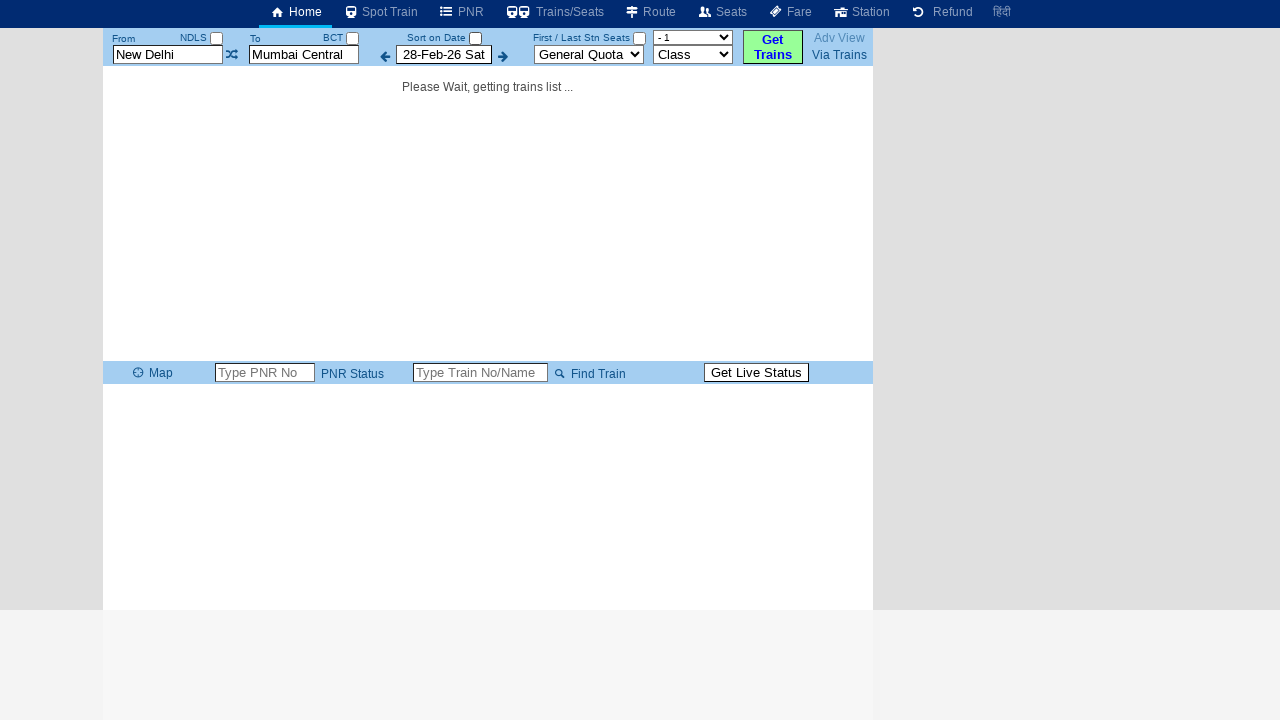

Train results table loaded successfully
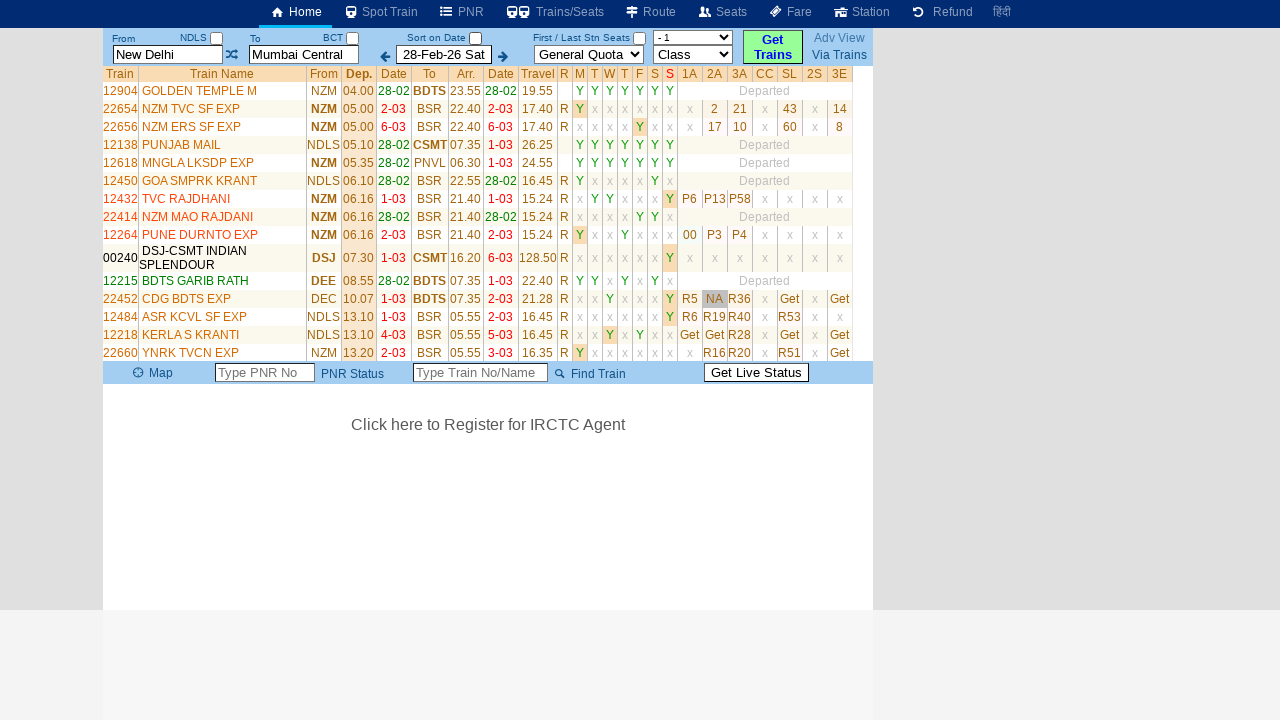

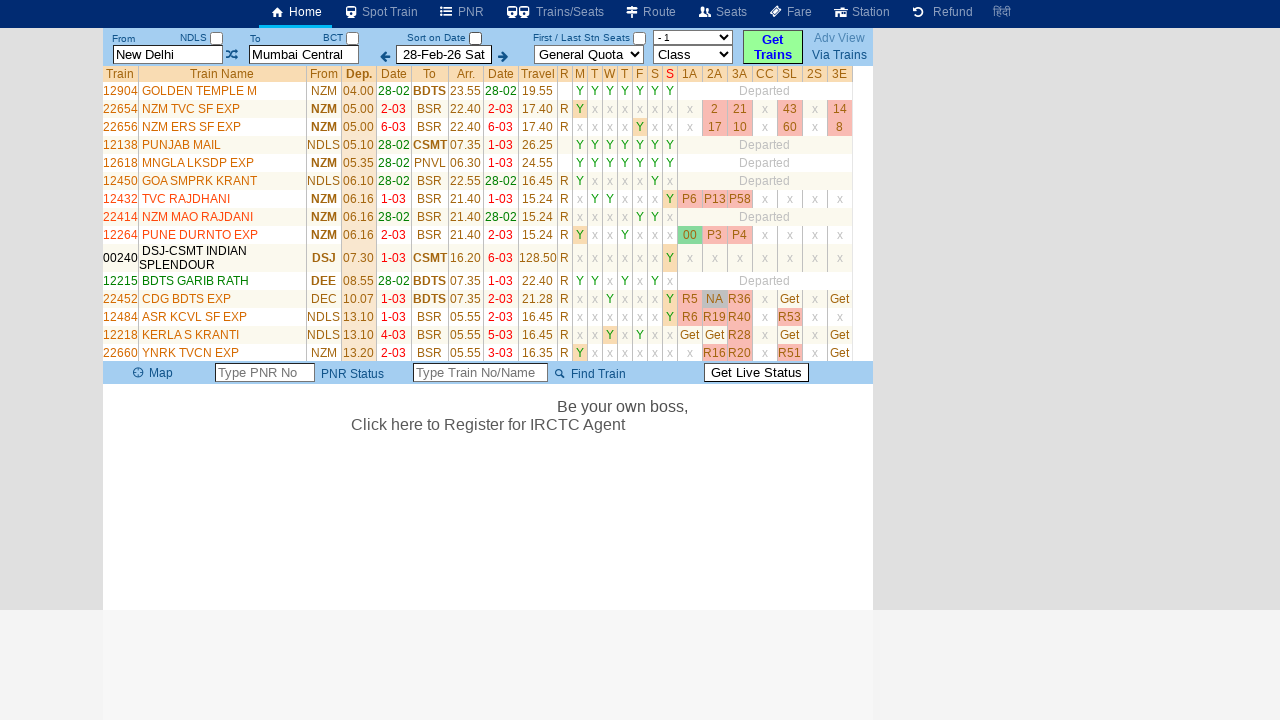